Tests filtering todos by Active status and using the browser back button

Starting URL: https://demo.playwright.dev/todomvc

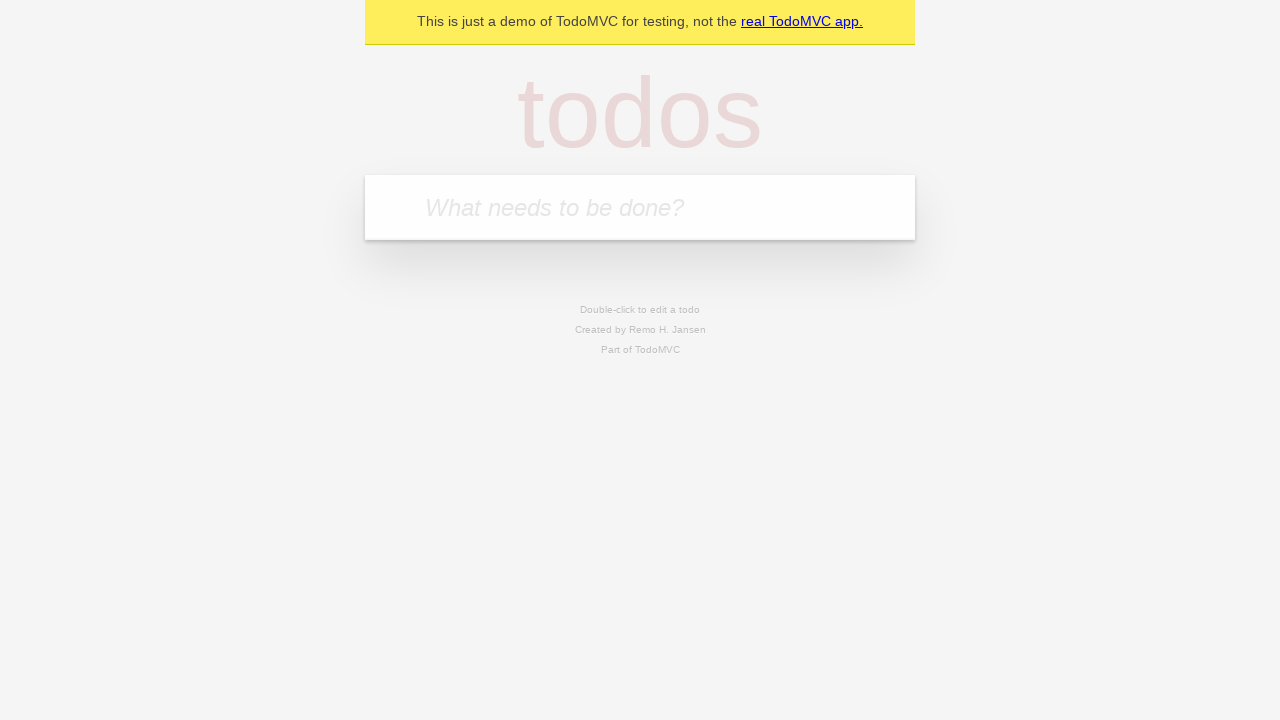

Filled todo input with 'buy some cheese' on internal:attr=[placeholder="What needs to be done?"i]
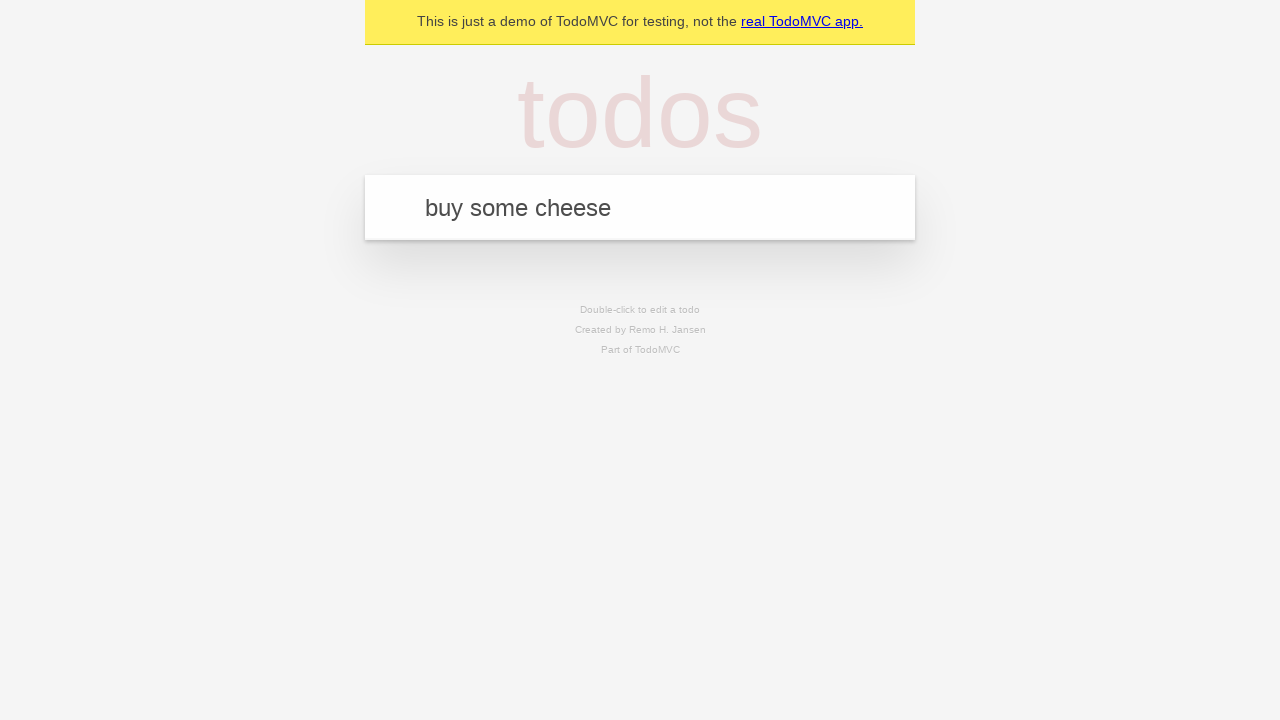

Pressed Enter to add todo 'buy some cheese' on internal:attr=[placeholder="What needs to be done?"i]
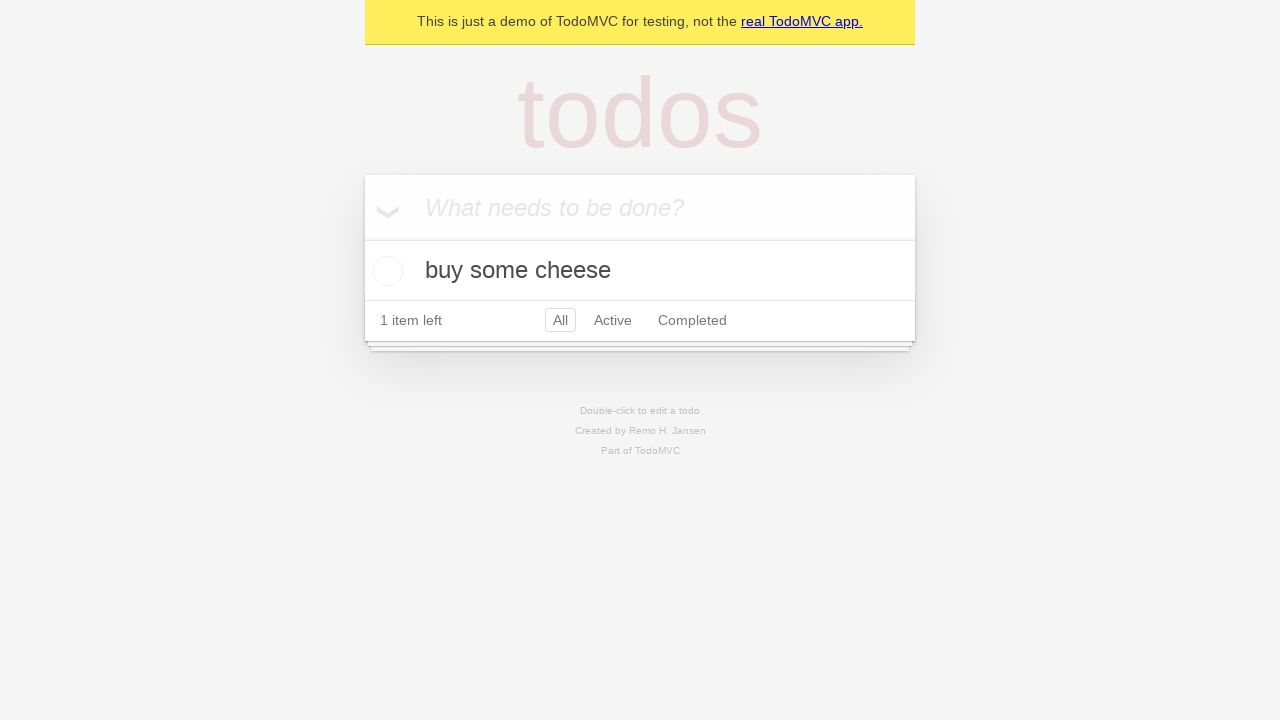

Filled todo input with 'feed the cat' on internal:attr=[placeholder="What needs to be done?"i]
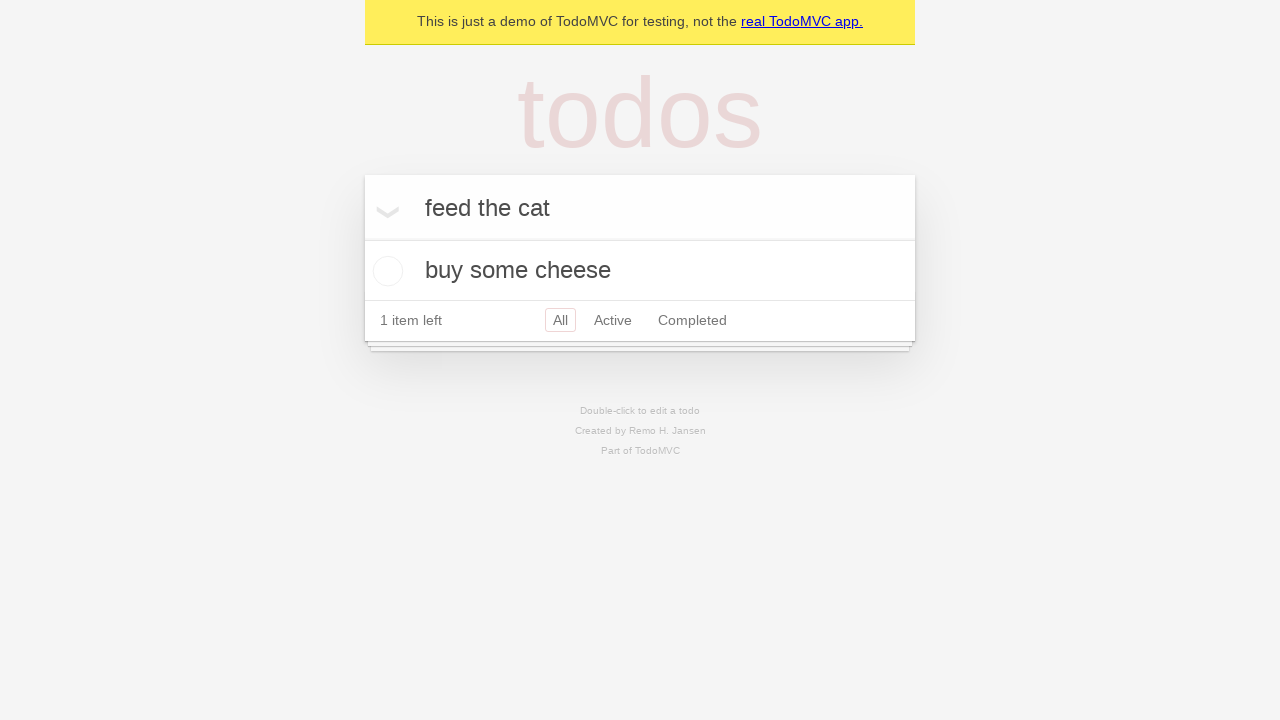

Pressed Enter to add todo 'feed the cat' on internal:attr=[placeholder="What needs to be done?"i]
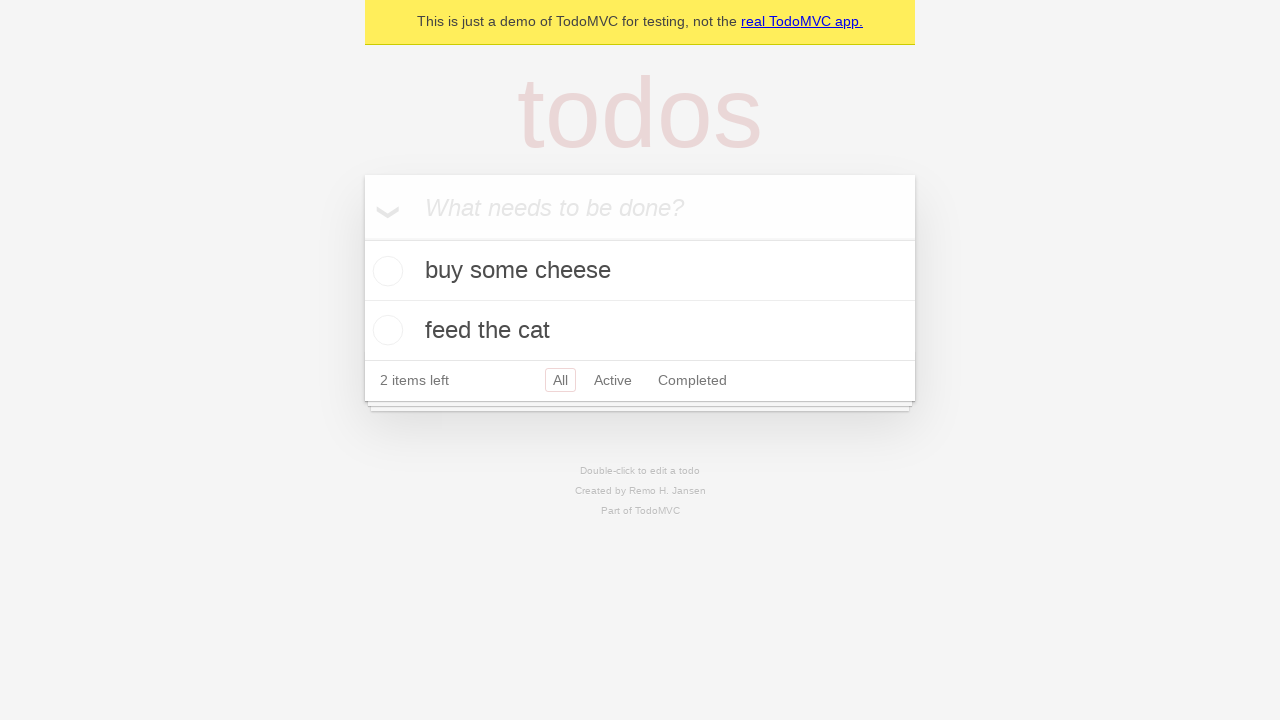

Filled todo input with 'book a doctors appointment' on internal:attr=[placeholder="What needs to be done?"i]
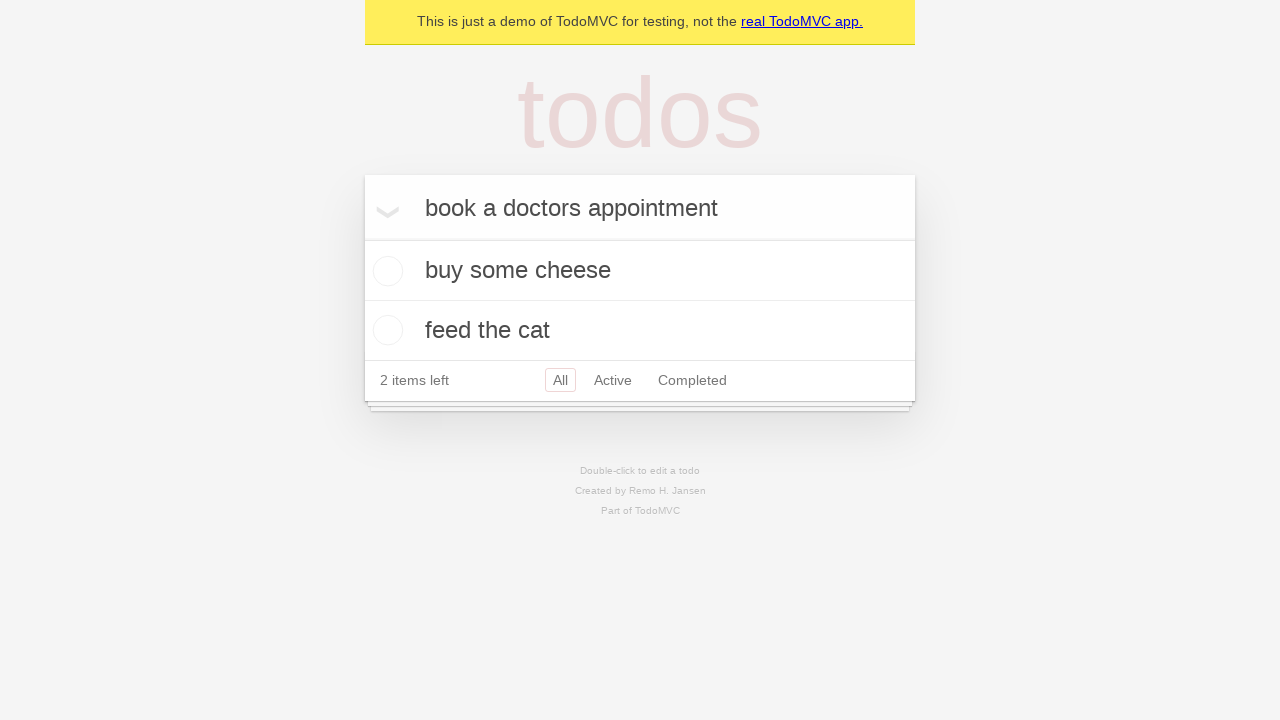

Pressed Enter to add todo 'book a doctors appointment' on internal:attr=[placeholder="What needs to be done?"i]
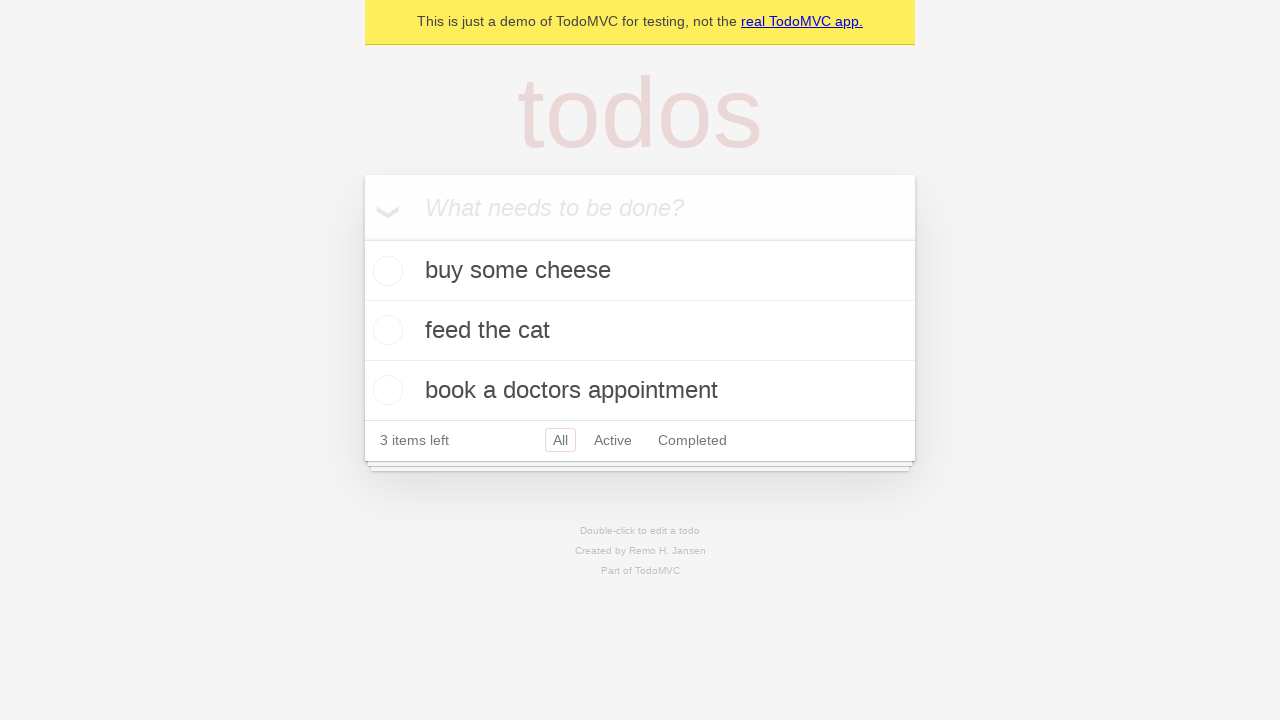

Waited for all 3 todo items to be added
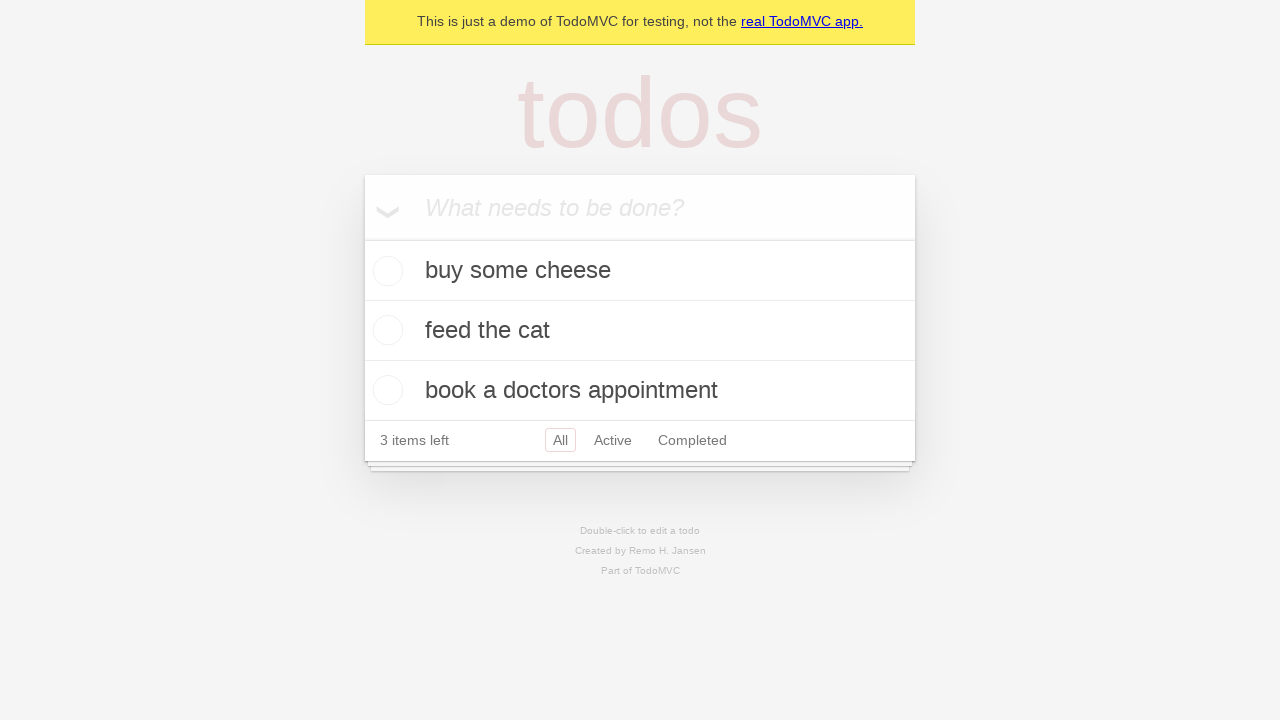

Checked the second todo item (feed the cat) at (385, 330) on internal:testid=[data-testid="todo-item"s] >> nth=1 >> internal:role=checkbox
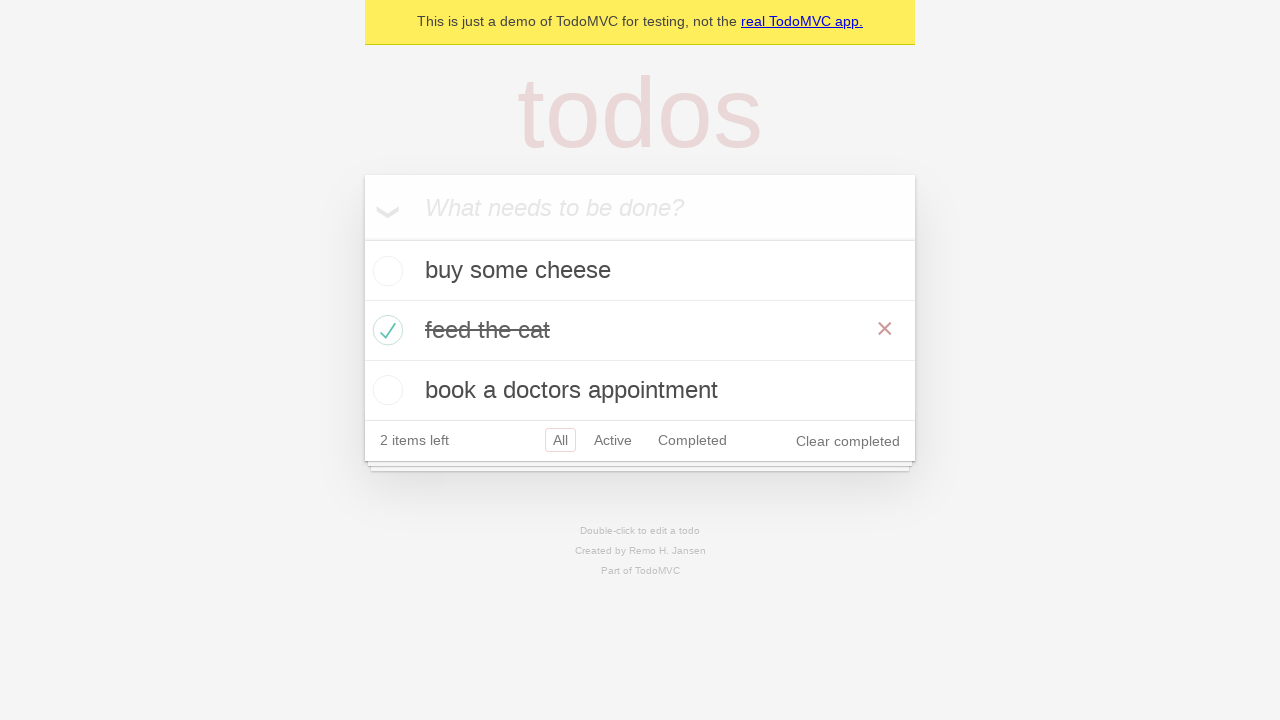

Clicked 'All' filter link at (560, 440) on internal:role=link[name="All"i]
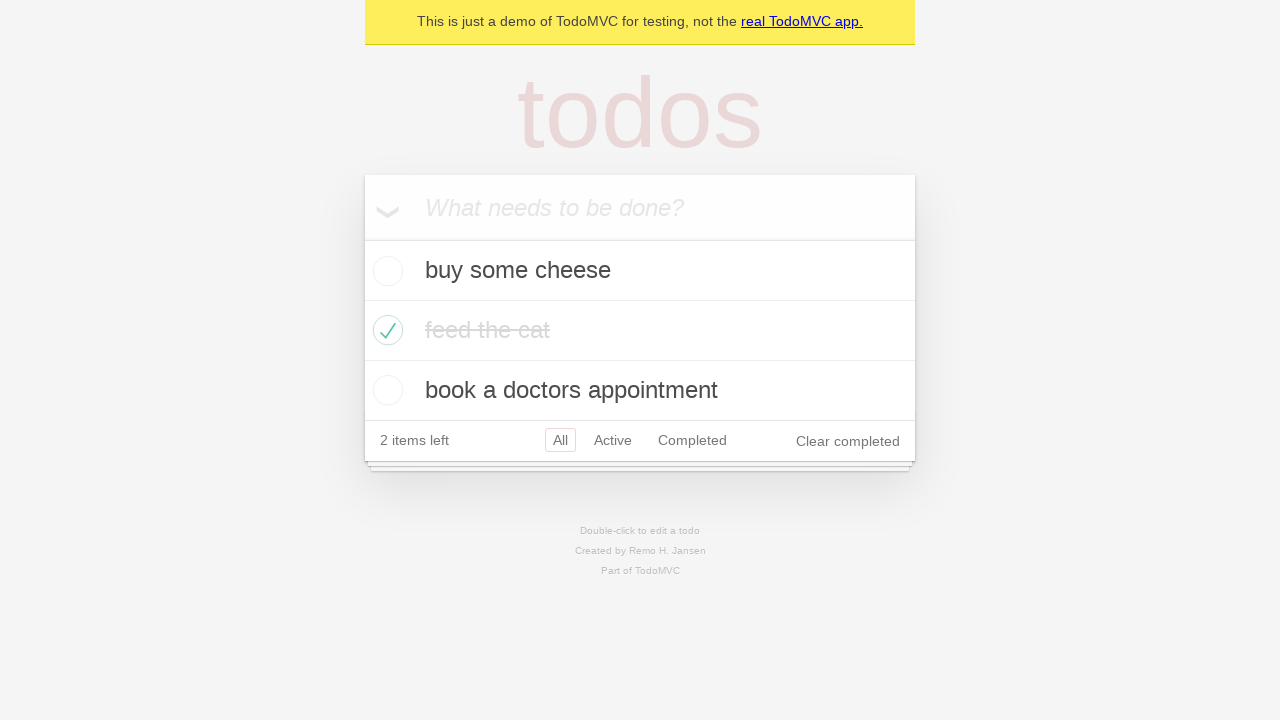

Clicked 'Active' filter link to show only active todos at (613, 440) on internal:role=link[name="Active"i]
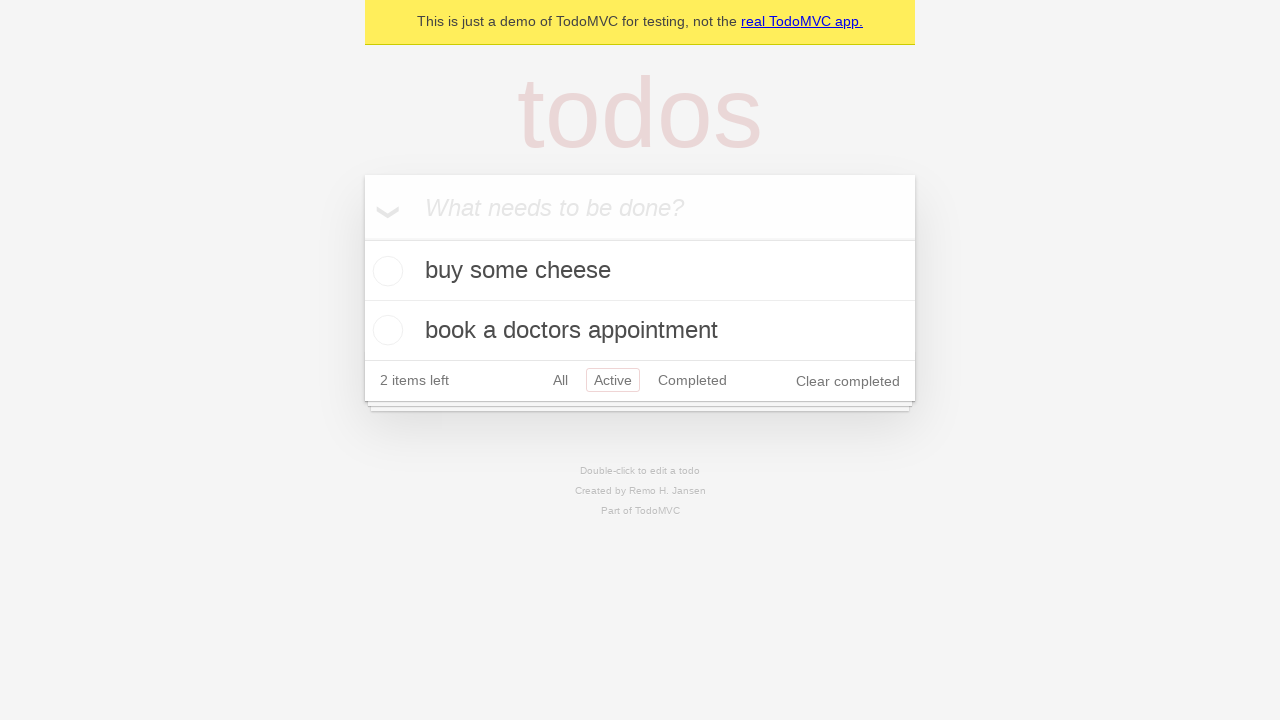

Clicked 'Completed' filter link to show only completed todos at (692, 380) on internal:role=link[name="Completed"i]
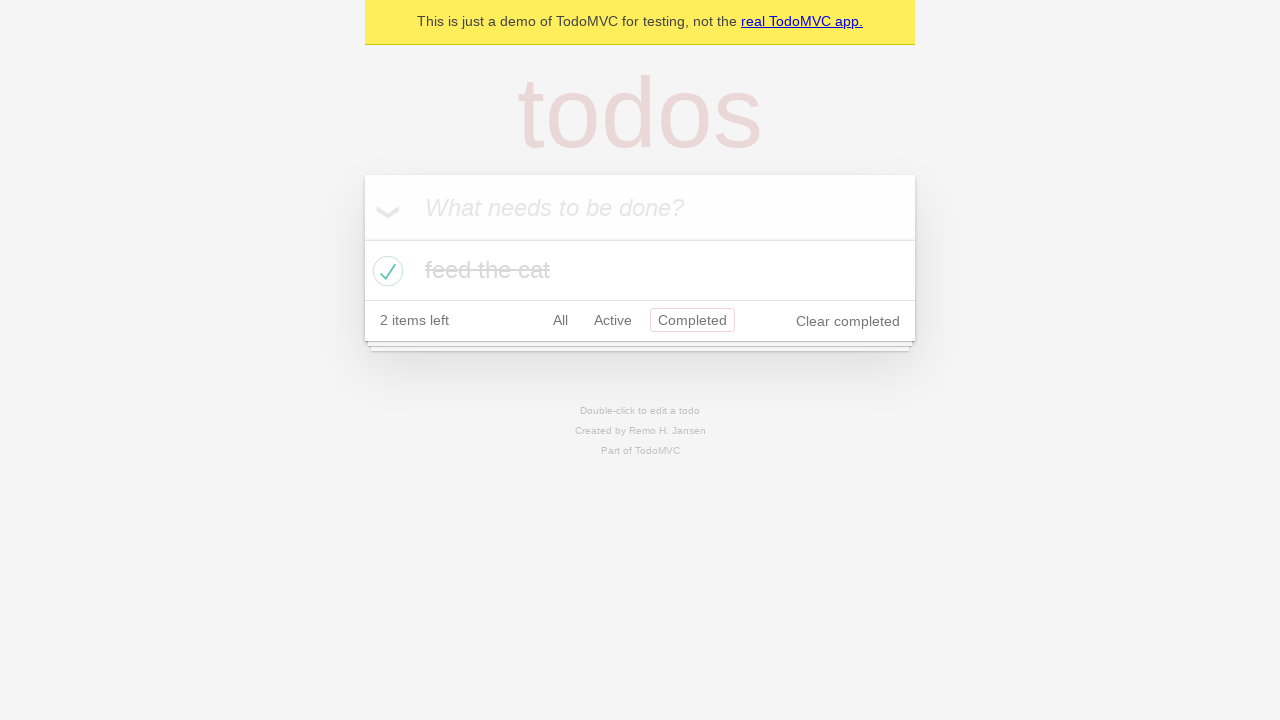

Navigated back using browser back button (from Completed to Active)
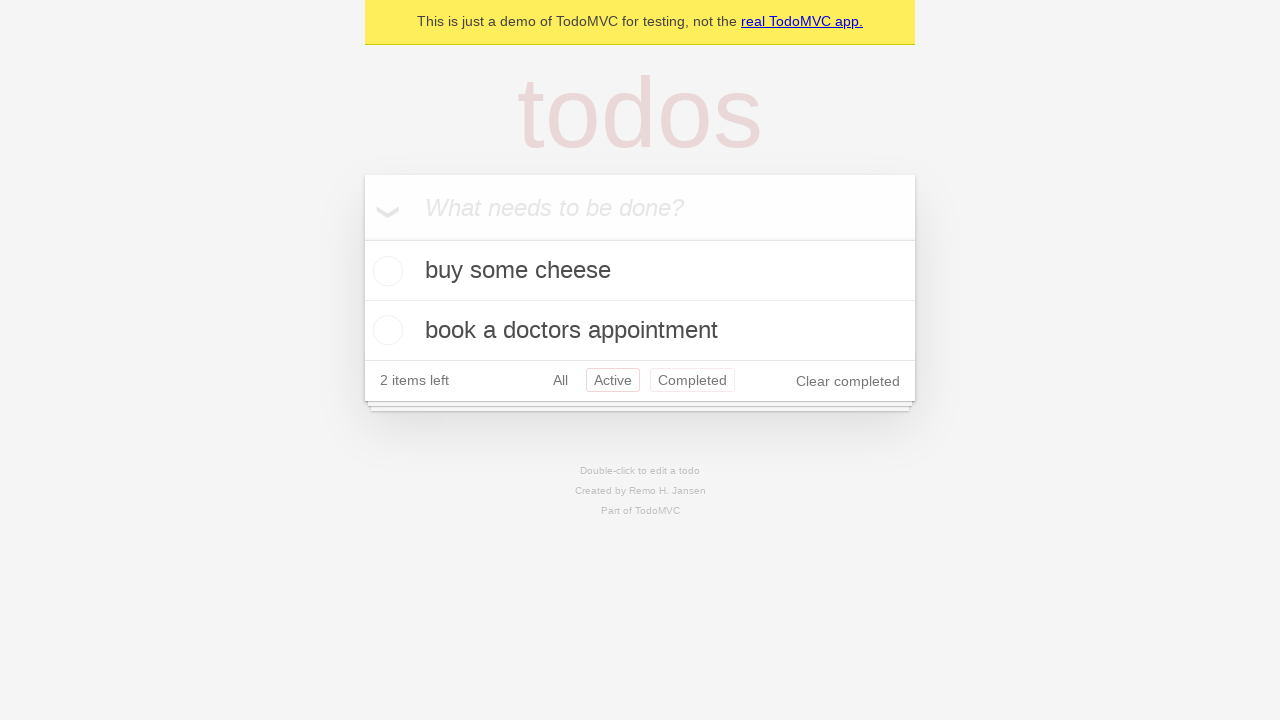

Navigated back again using browser back button (from Active to All)
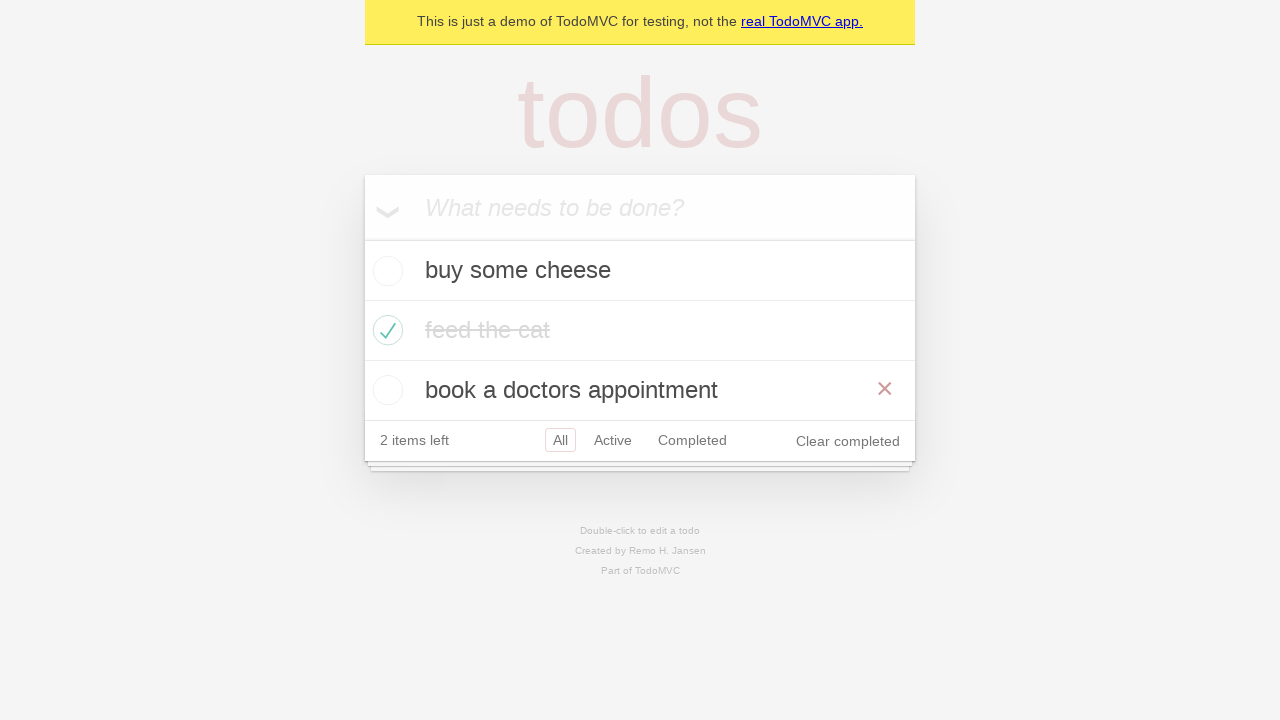

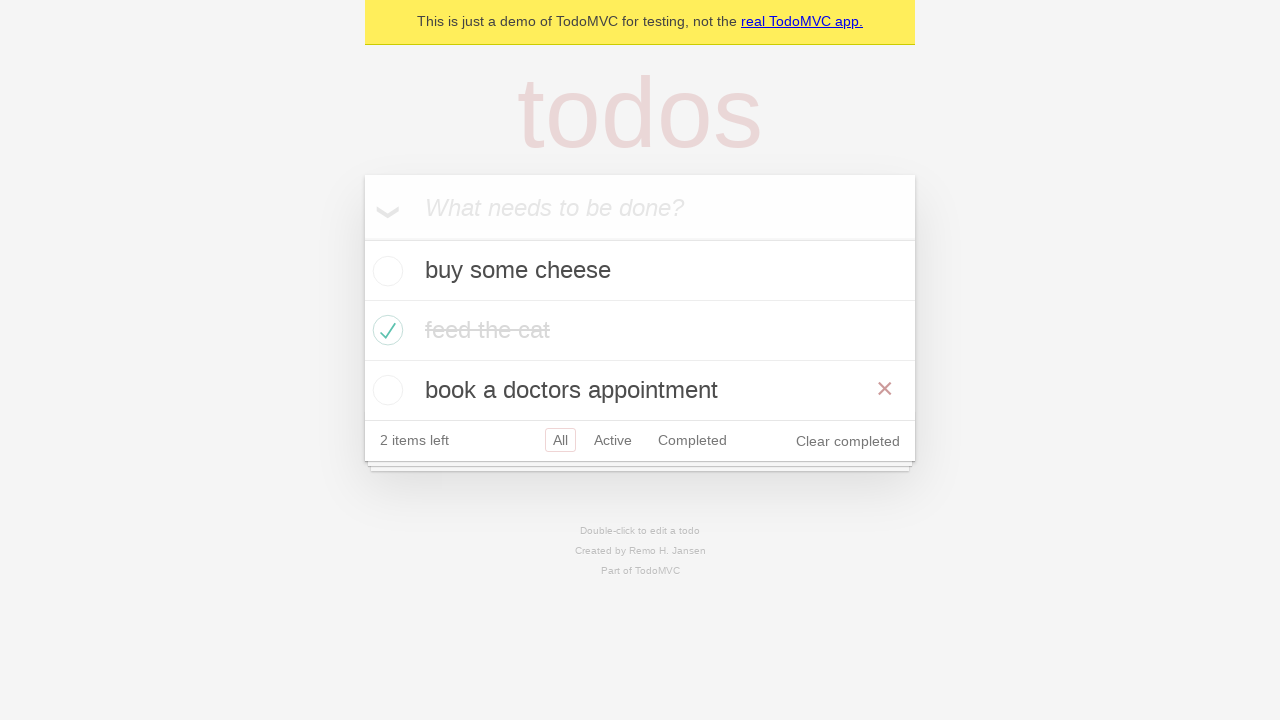